Tests switching browser tabs by clicking a hyperlink that opens a new tab and then switching to that new tab

Starting URL: https://omayo.blogspot.com

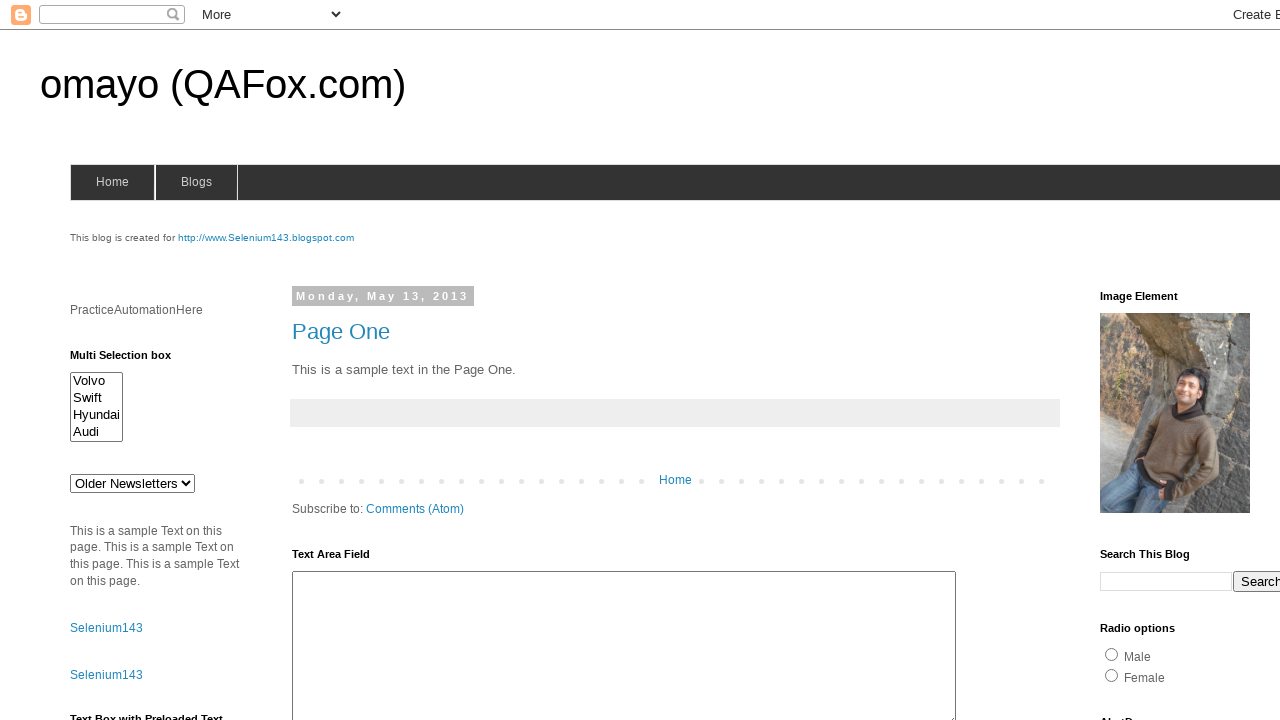

Clicked hyperlink with id 'selenium143' to open new tab at (266, 238) on xpath=//*[@id='selenium143']
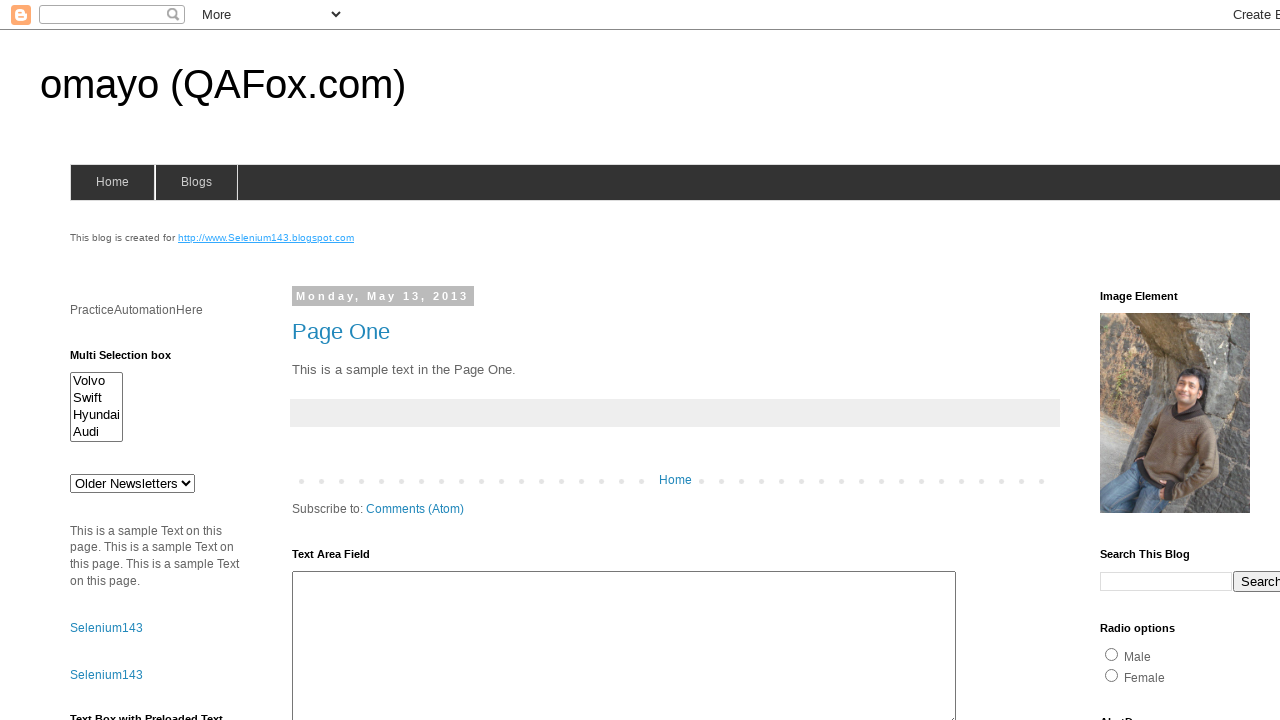

Retrieved new tab/page object
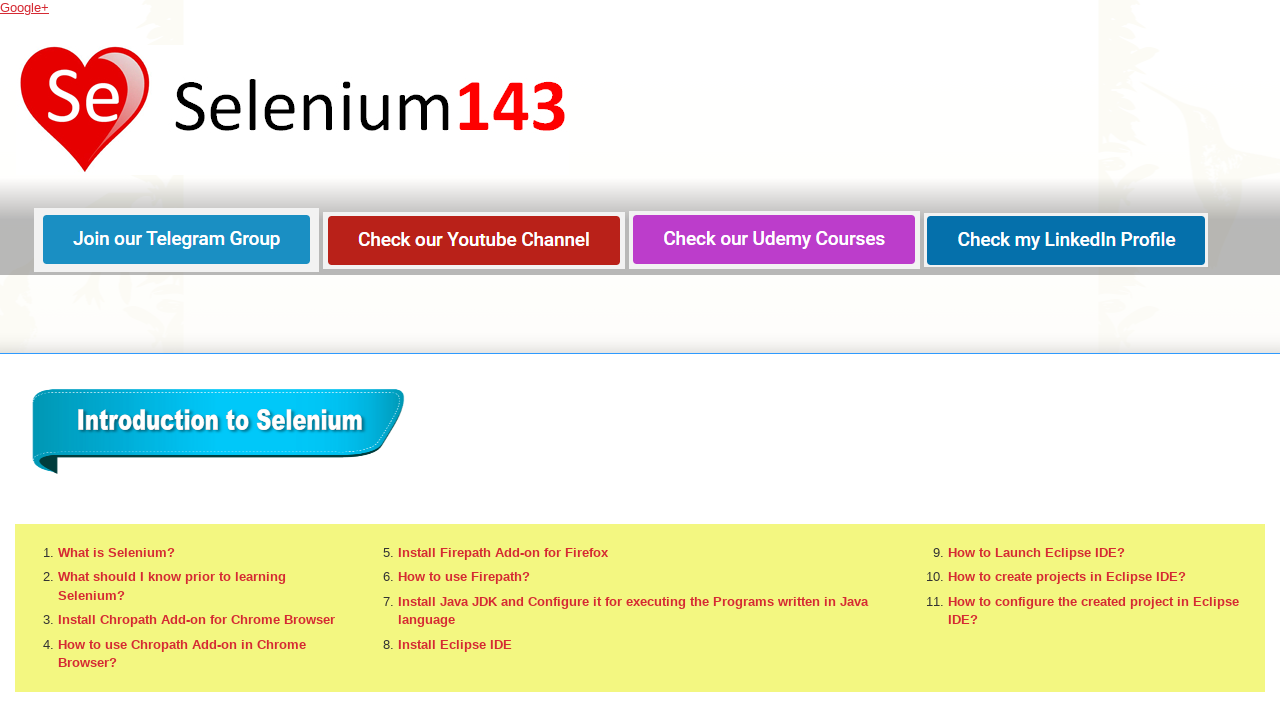

New page loaded successfully
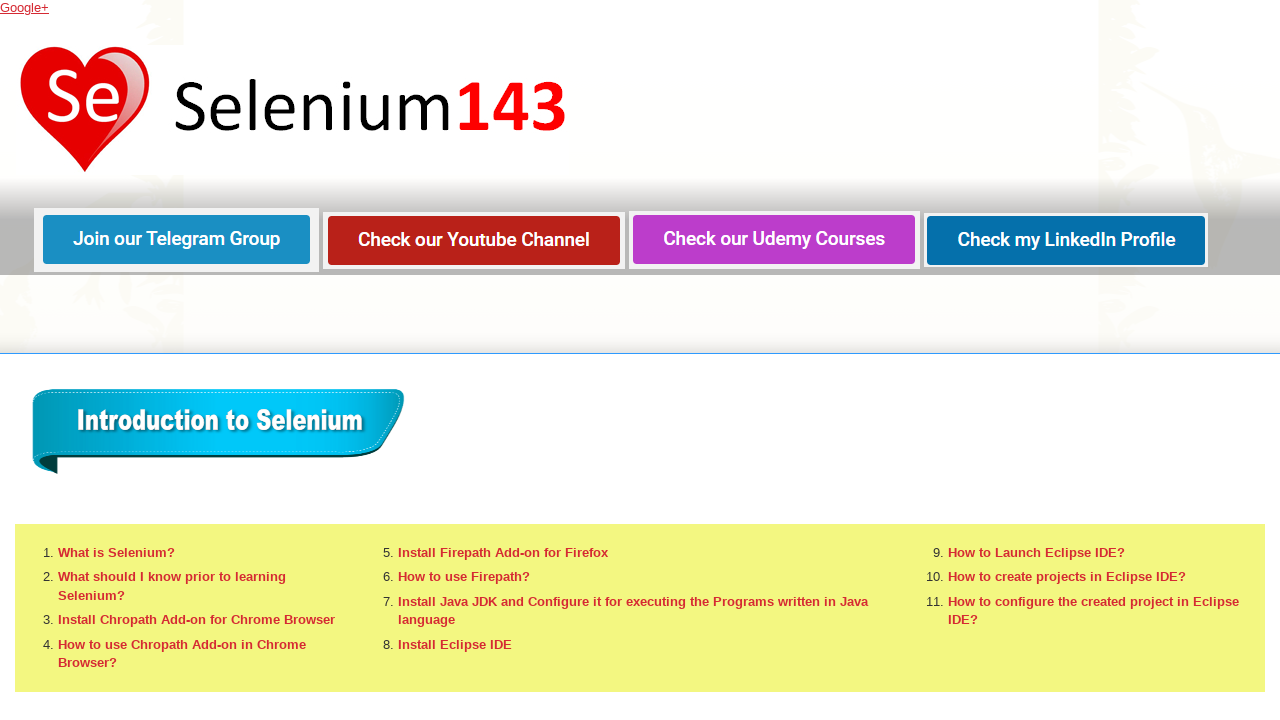

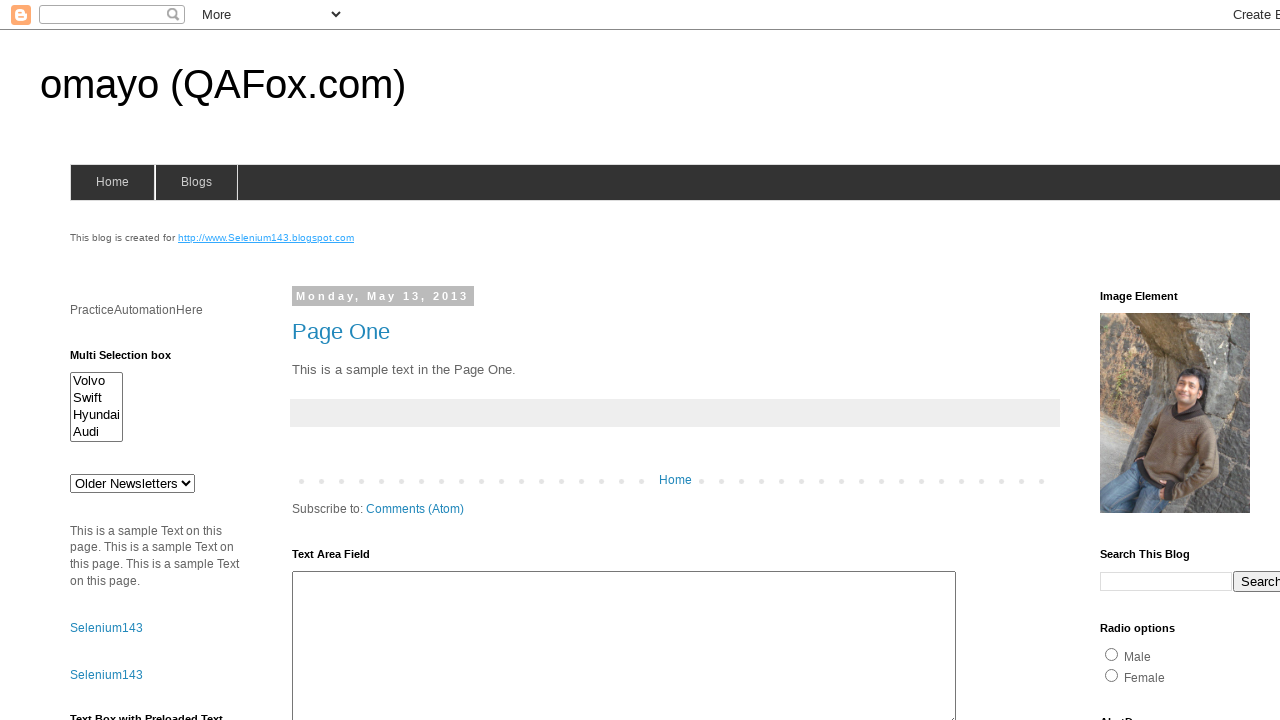